Navigates to ZeroBank login page and verifies that the header text displays "Log in to ZeroBank"

Starting URL: http://zero.webappsecurity.com/login.html

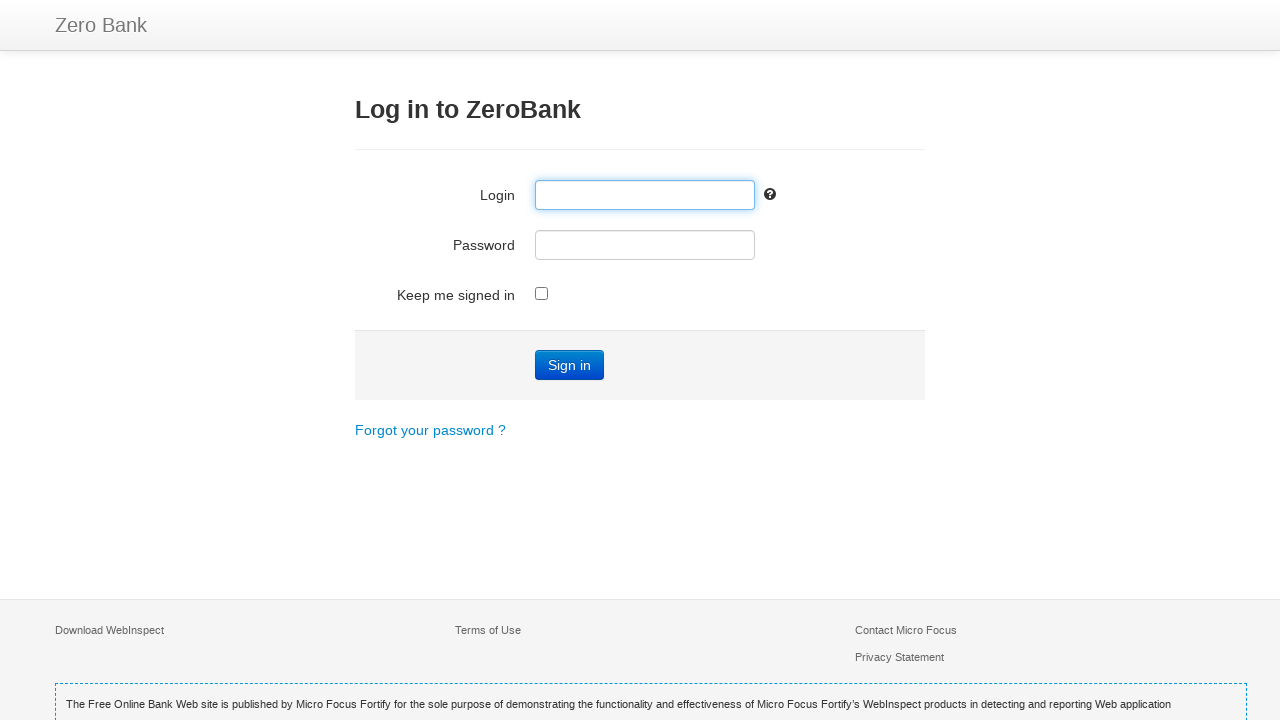

Navigated to ZeroBank login page
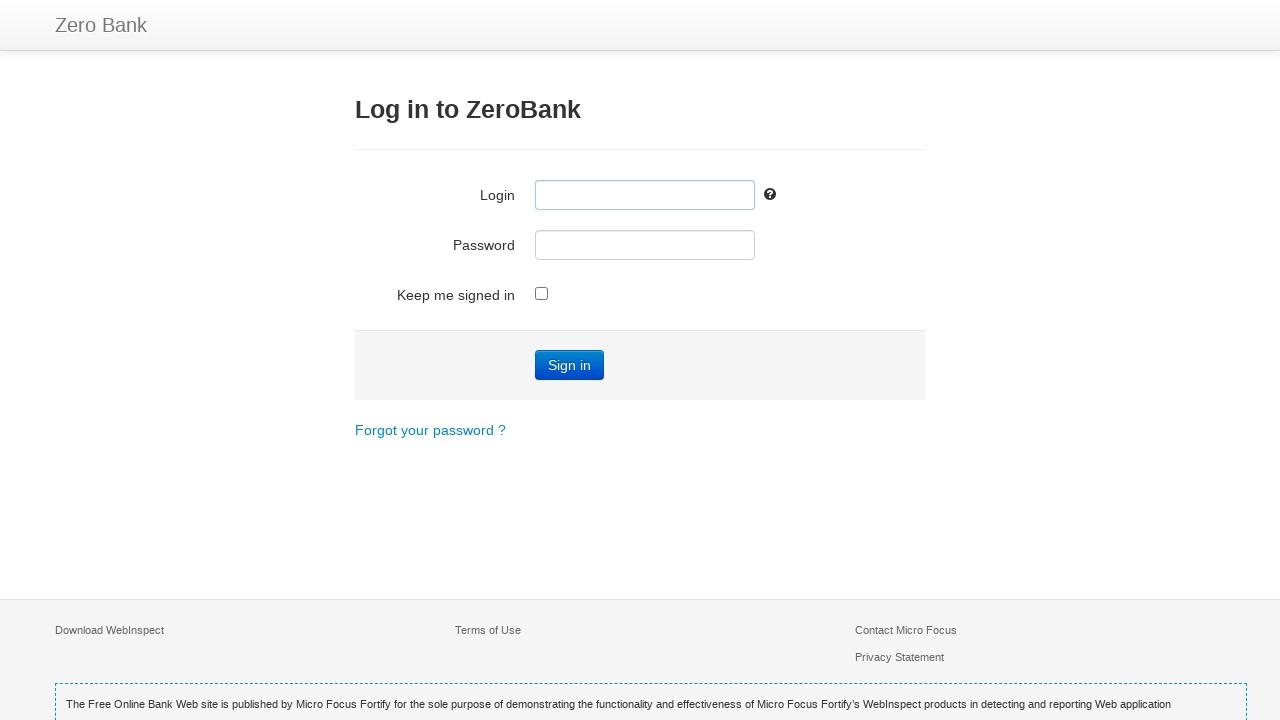

Located h3 header element
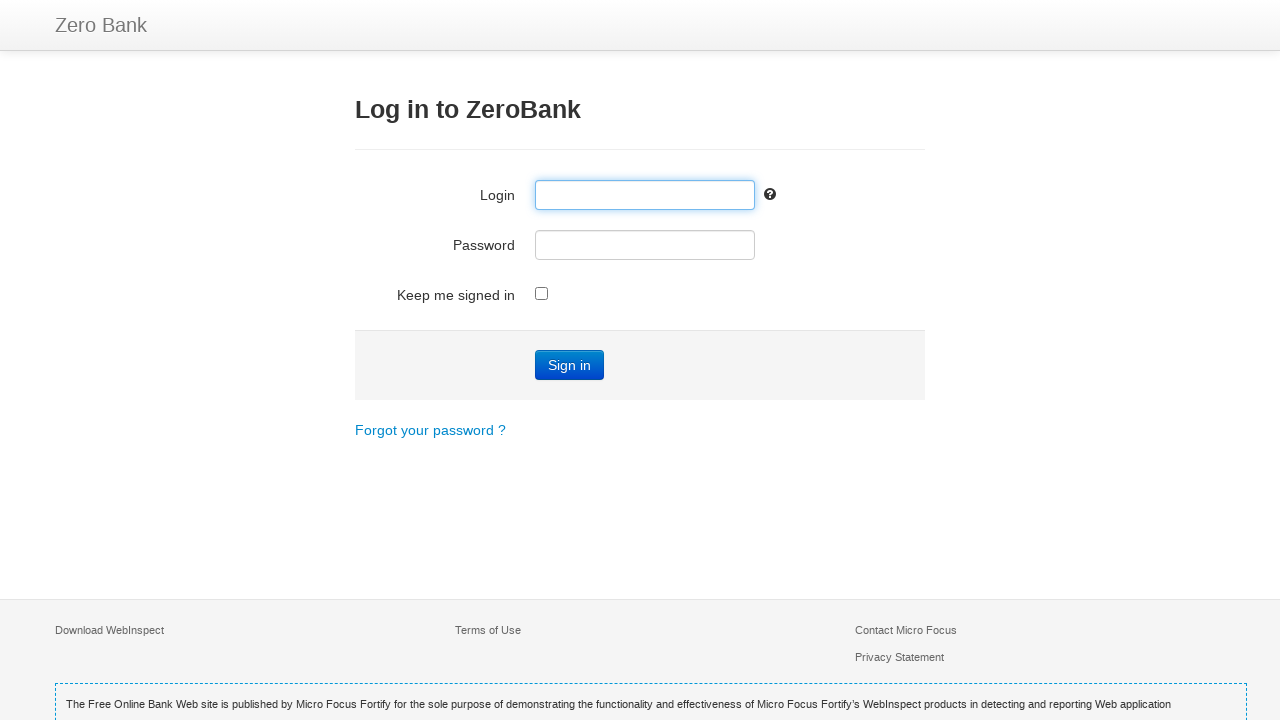

Retrieved header text: 'Log in to ZeroBank'
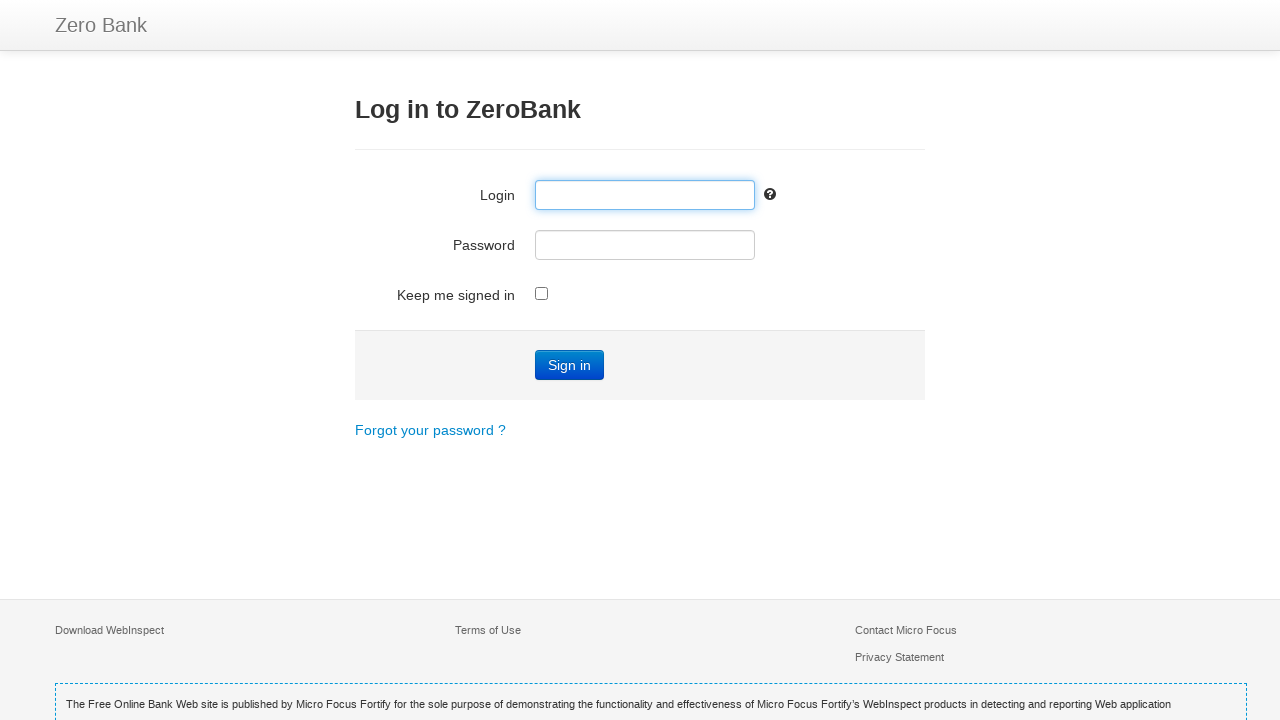

Verified header text matches expected value: 'Log in to ZeroBank'
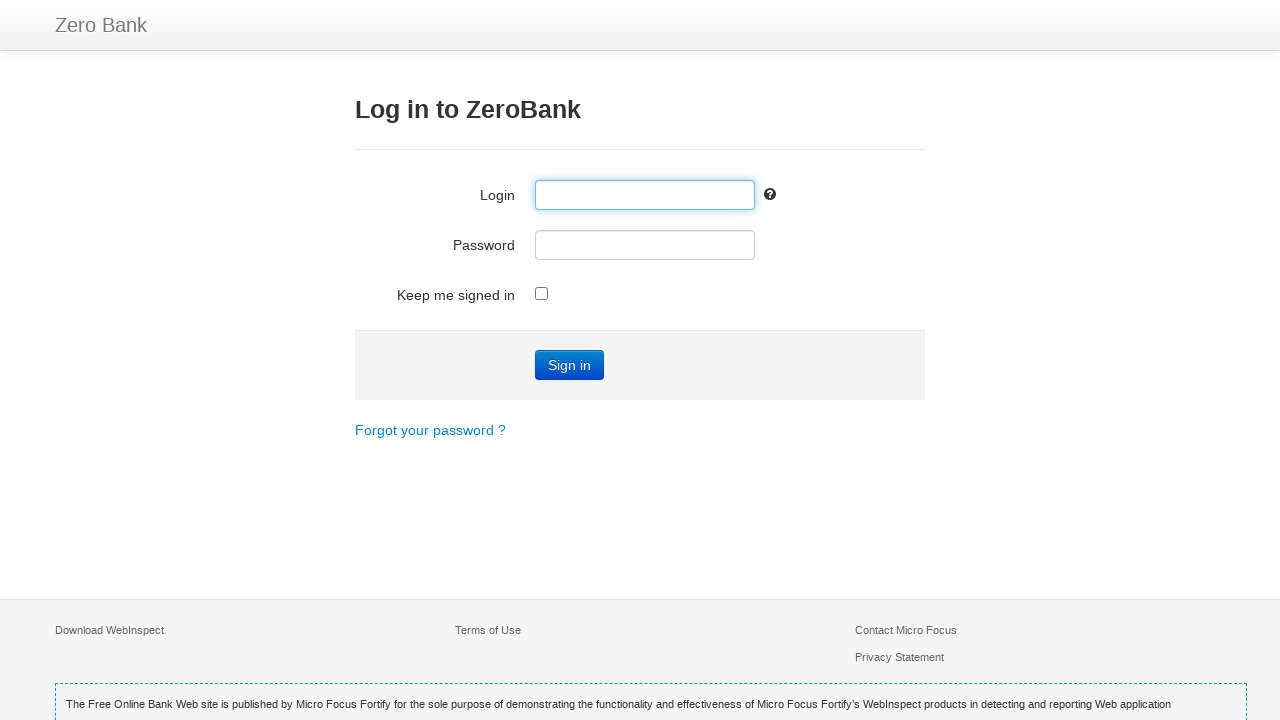

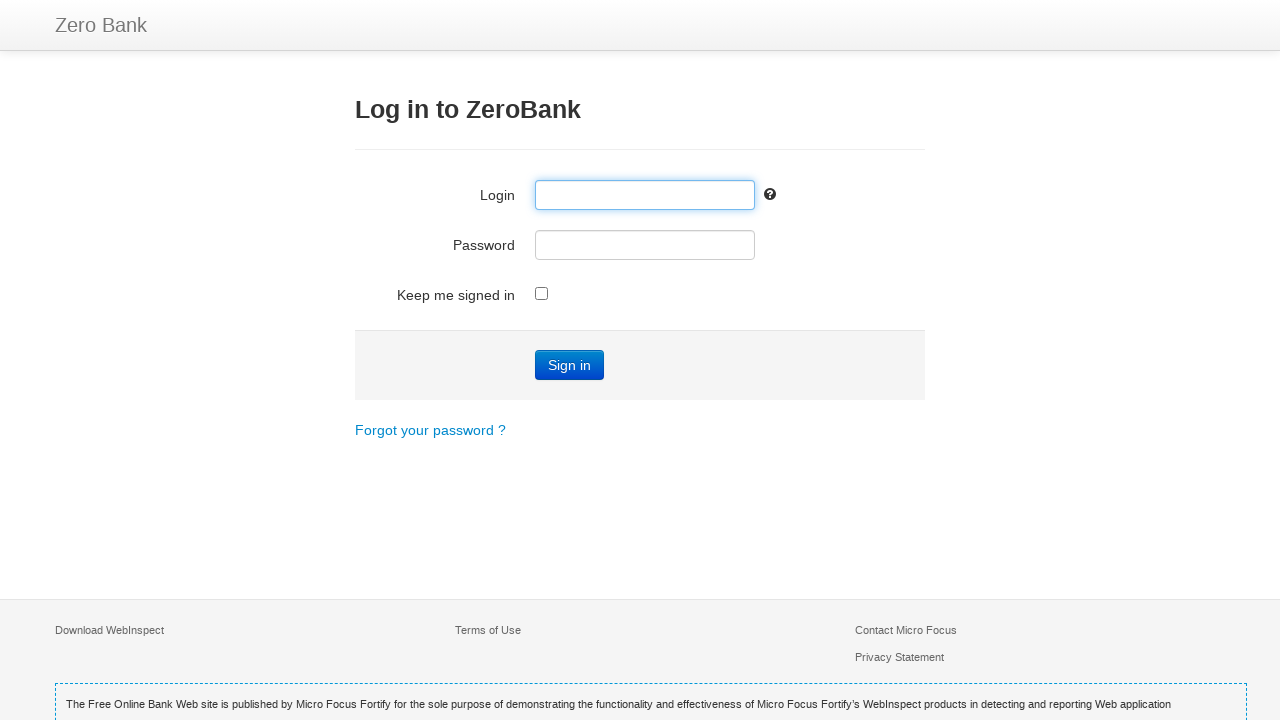